Practices various Selenium locator strategies on a demo site by filling login form fields, handling error messages, navigating to forgot password flow, and completing a password reset form with name, email, and phone number.

Starting URL: https://rahulshettyacademy.com/locatorspractice/

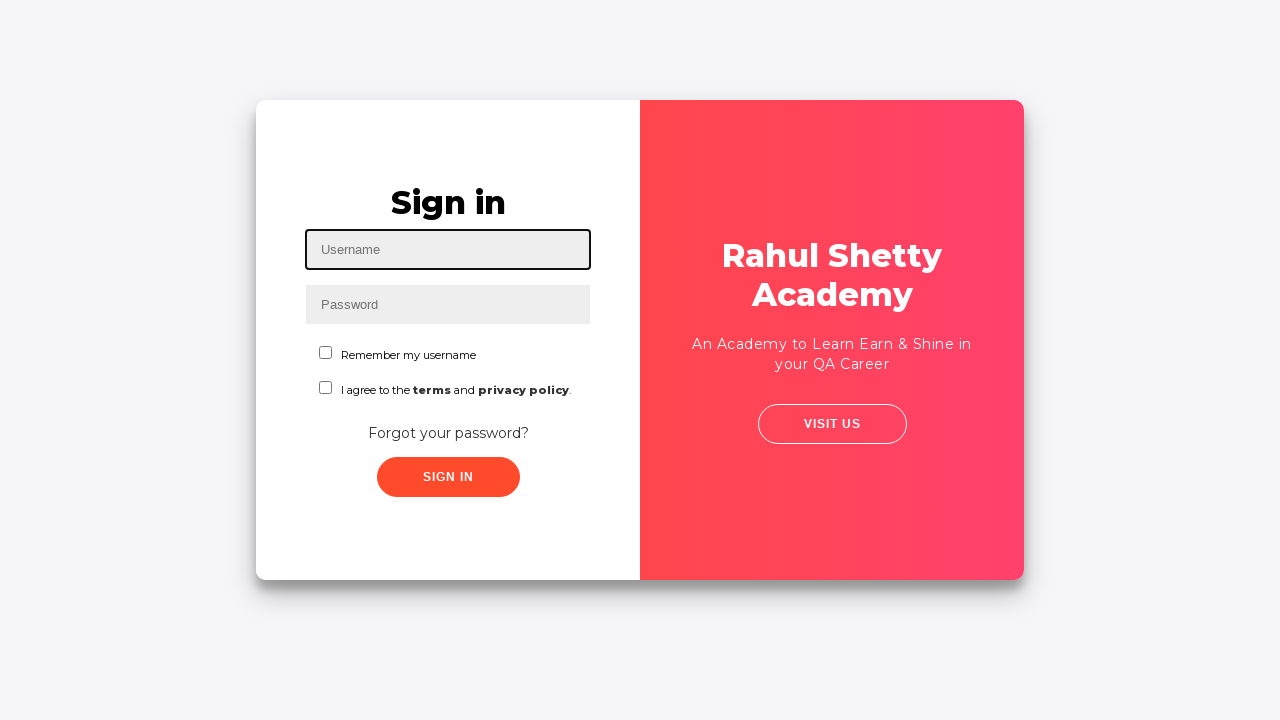

Filled username field with 'tim' using id locator on #inputUsername
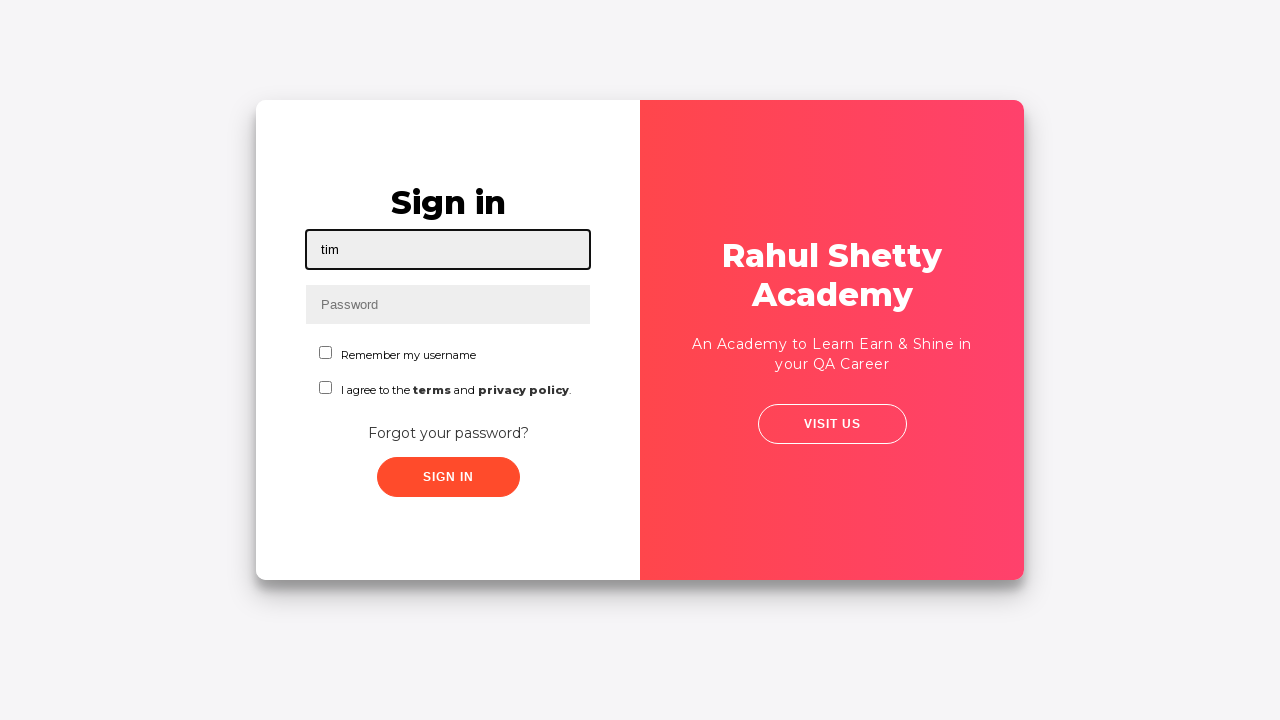

Filled password field with 'hello12' using name locator on input[name='inputPassword']
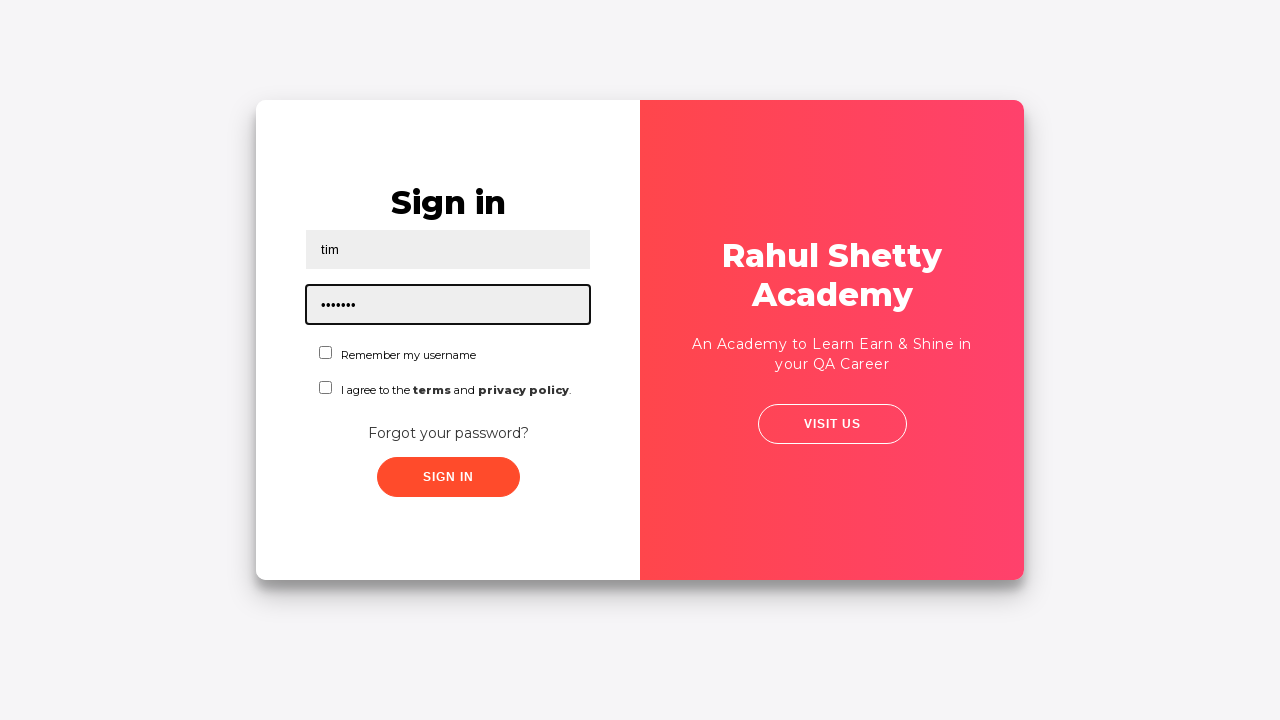

Clicked sign in button at (448, 477) on .signInBtn
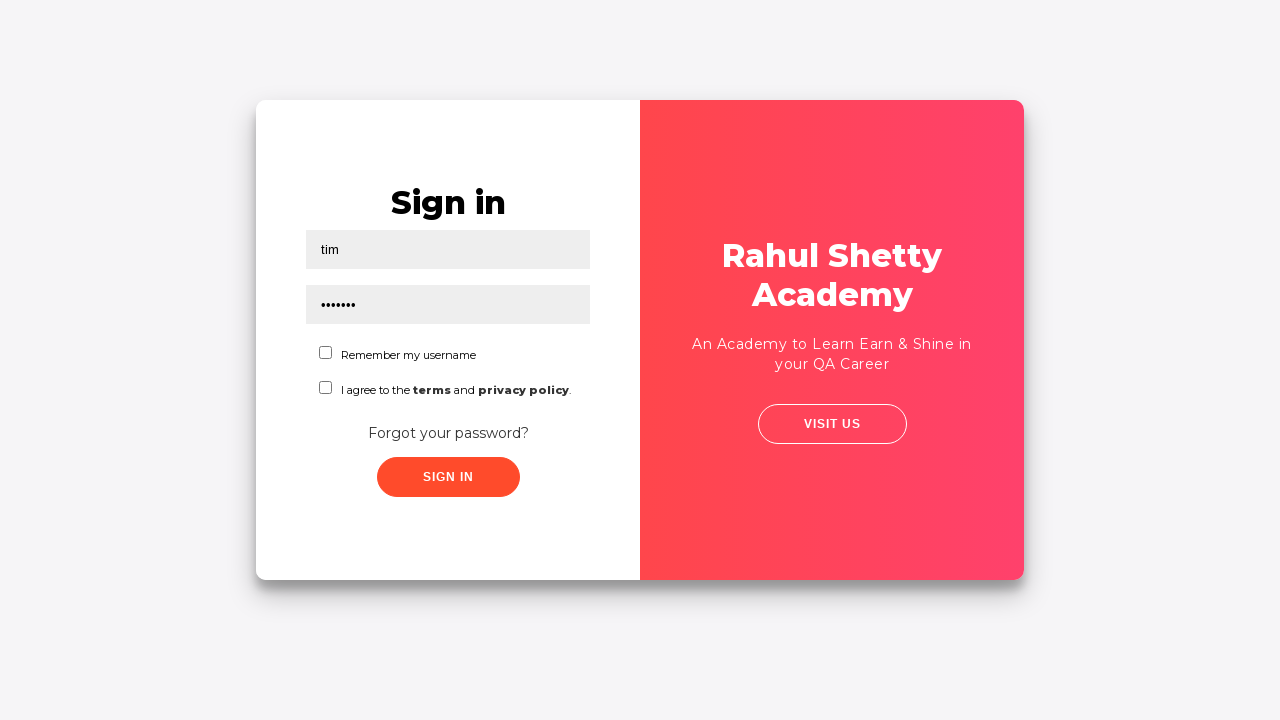

Error message appeared on login attempt
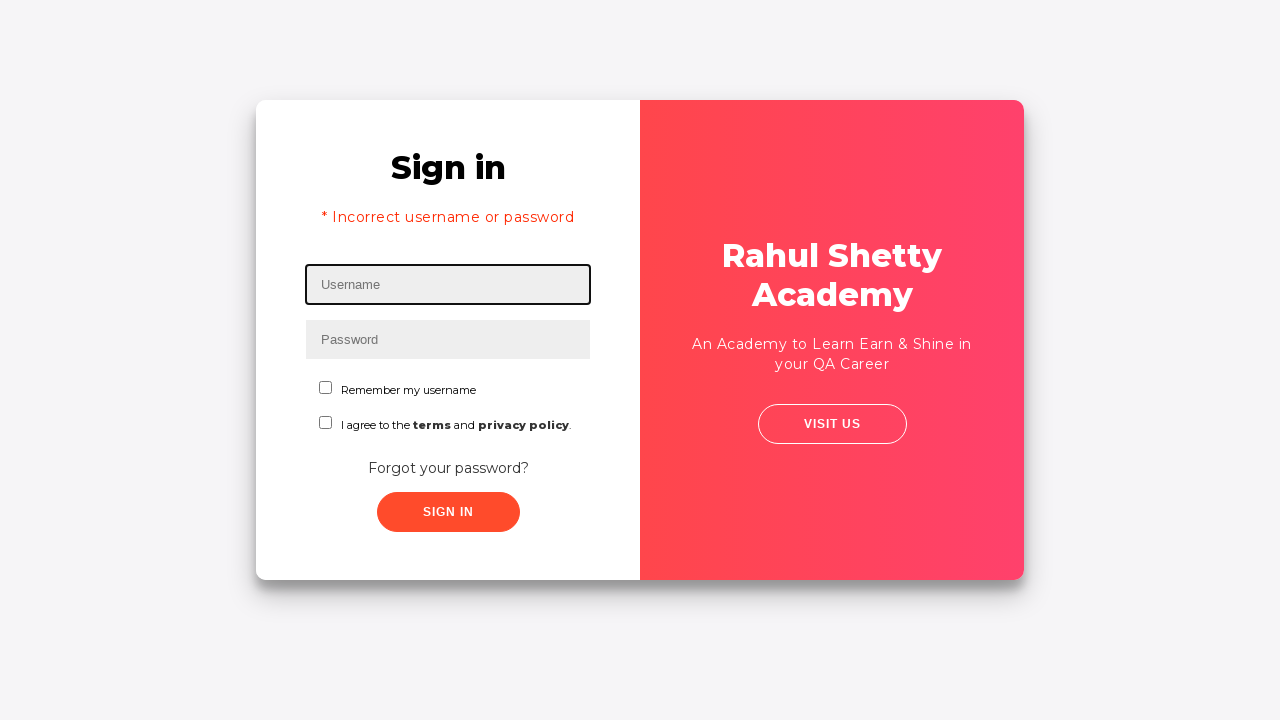

Clicked 'Forgot your password?' link at (448, 468) on text=Forgot your password?
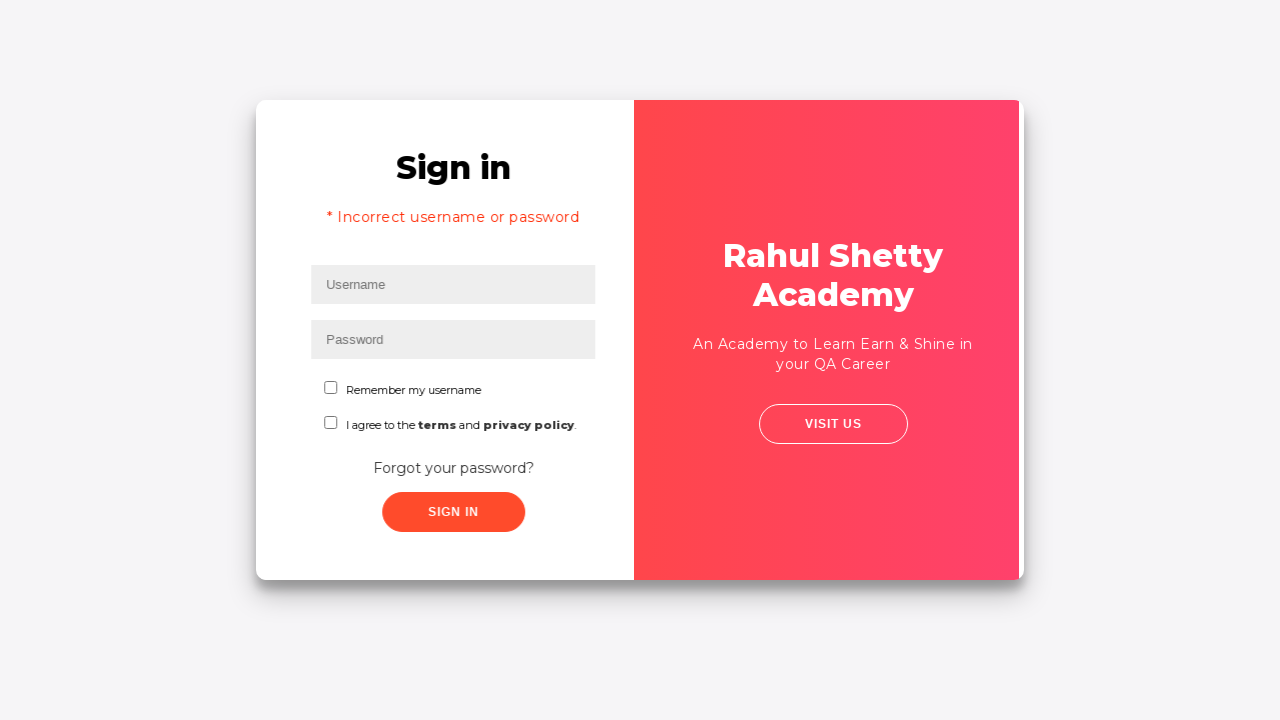

Filled name field with 'timhuynh' in password reset form on input[placeholder='Name']
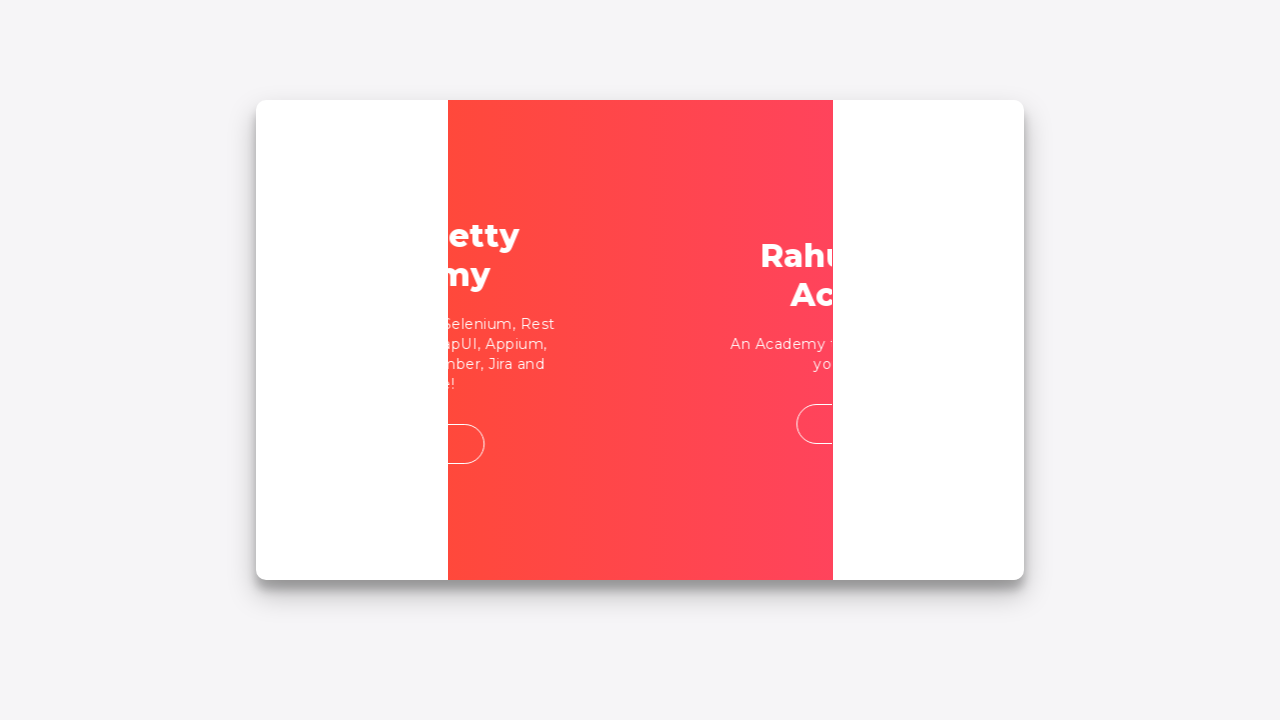

Filled email field with 'timhuynhwork@gg.com' on input[placeholder='Email']
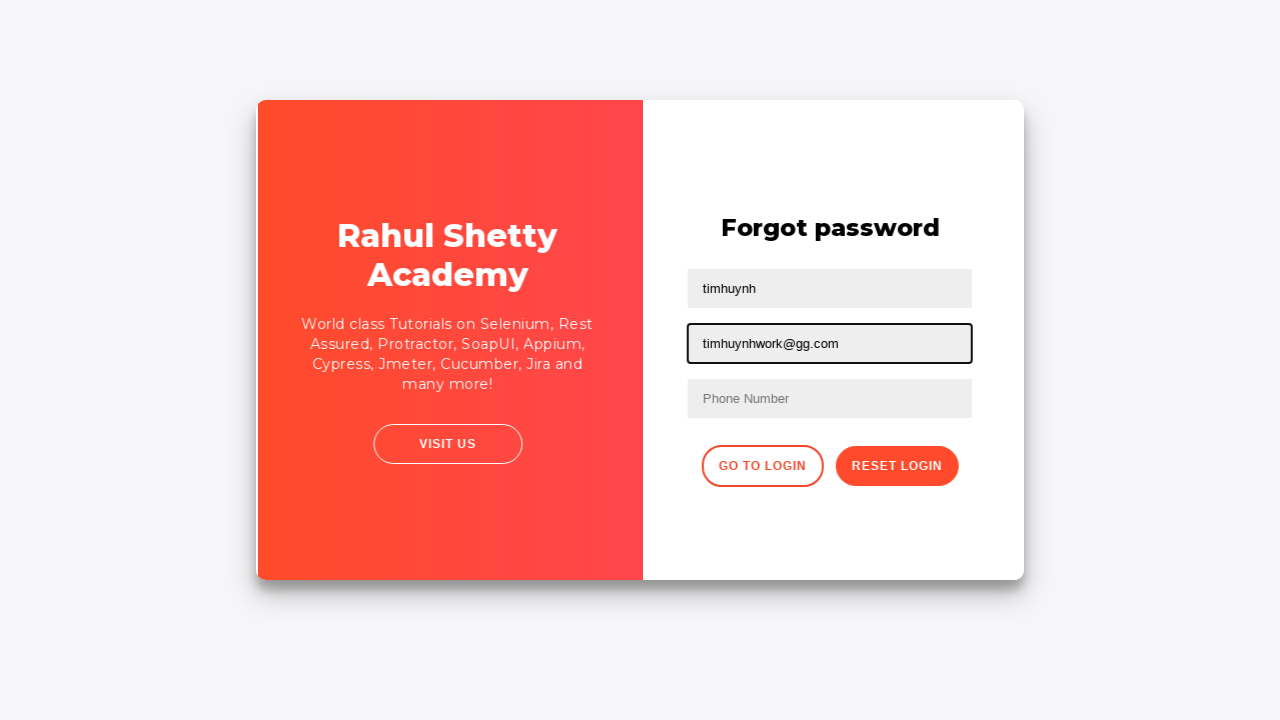

Cleared email field on input[placeholder='Email']
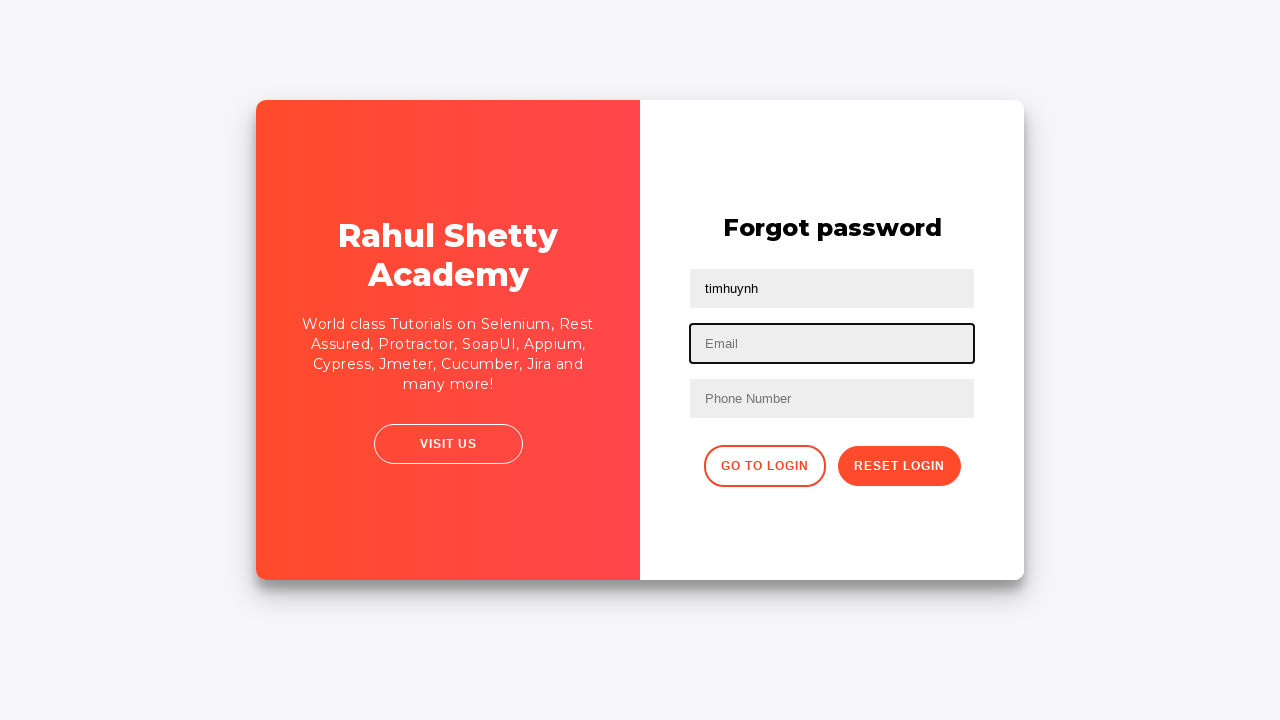

Filled email field with corrected email 'timhuynhwork@gmail.com' on input[placeholder='Email']
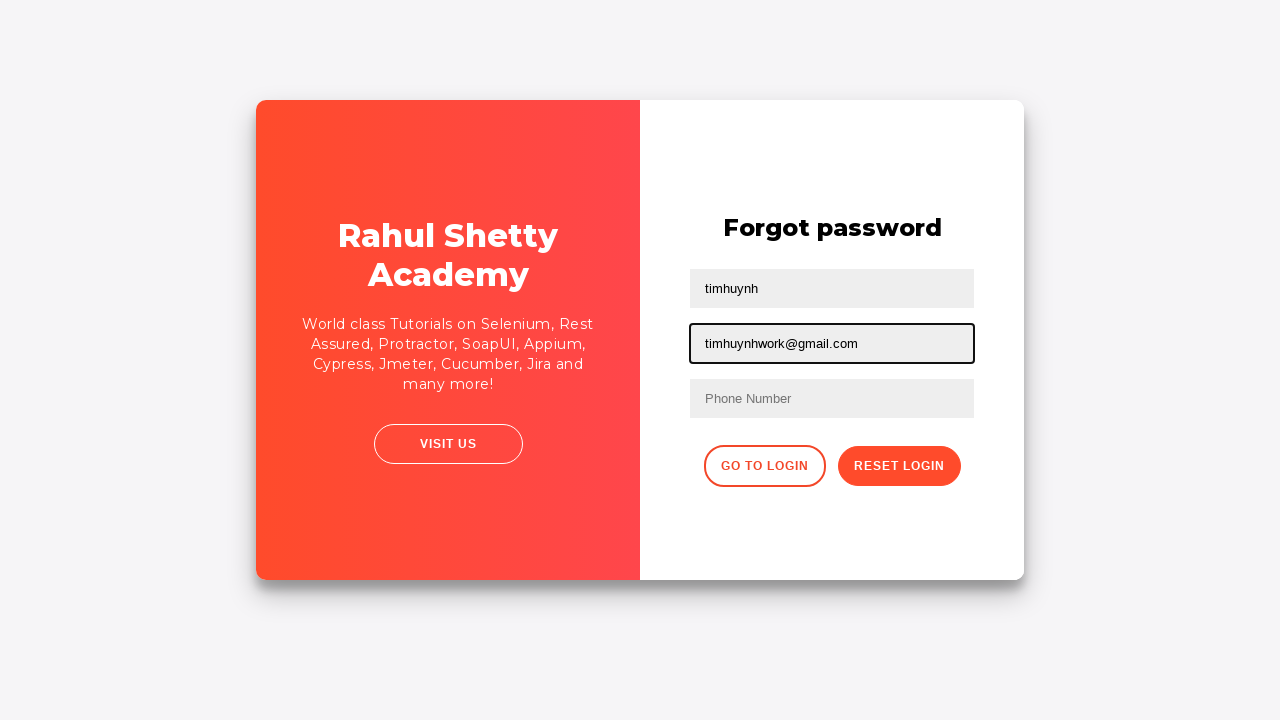

Filled phone number field with '1234567890' on input[placeholder='Phone Number']
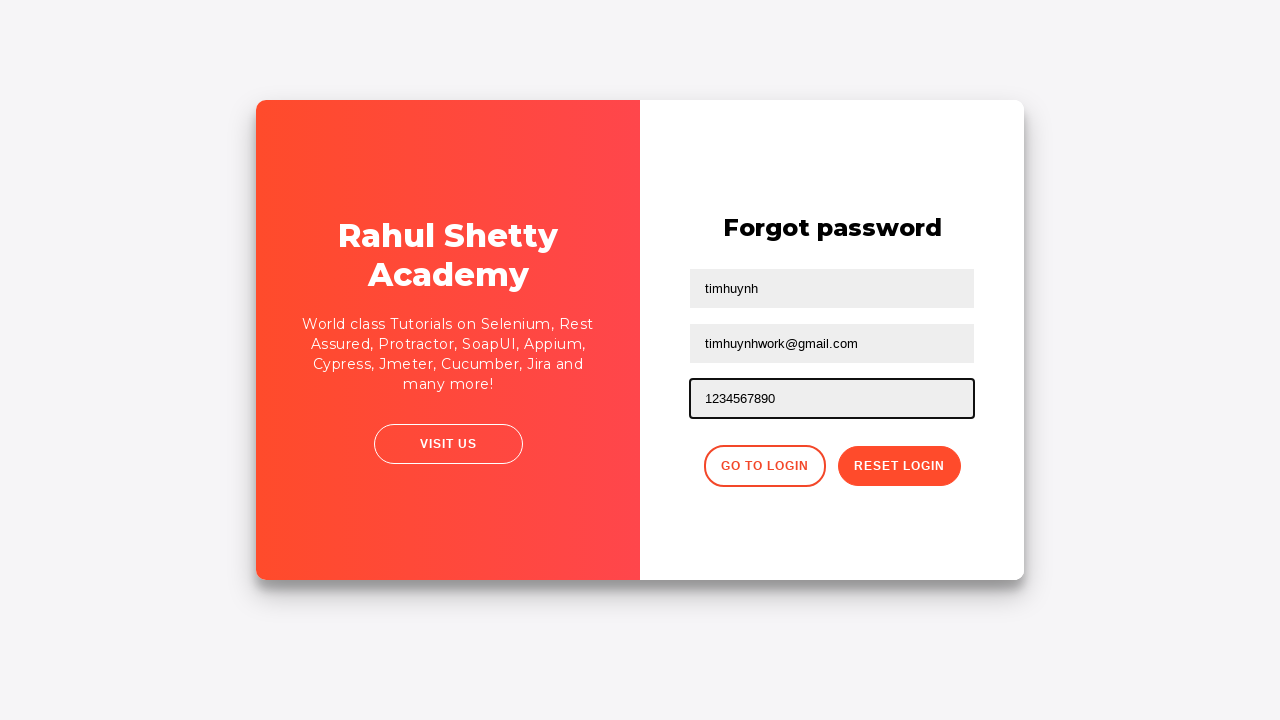

Clicked reset password button at (899, 466) on .reset-pwd-btn
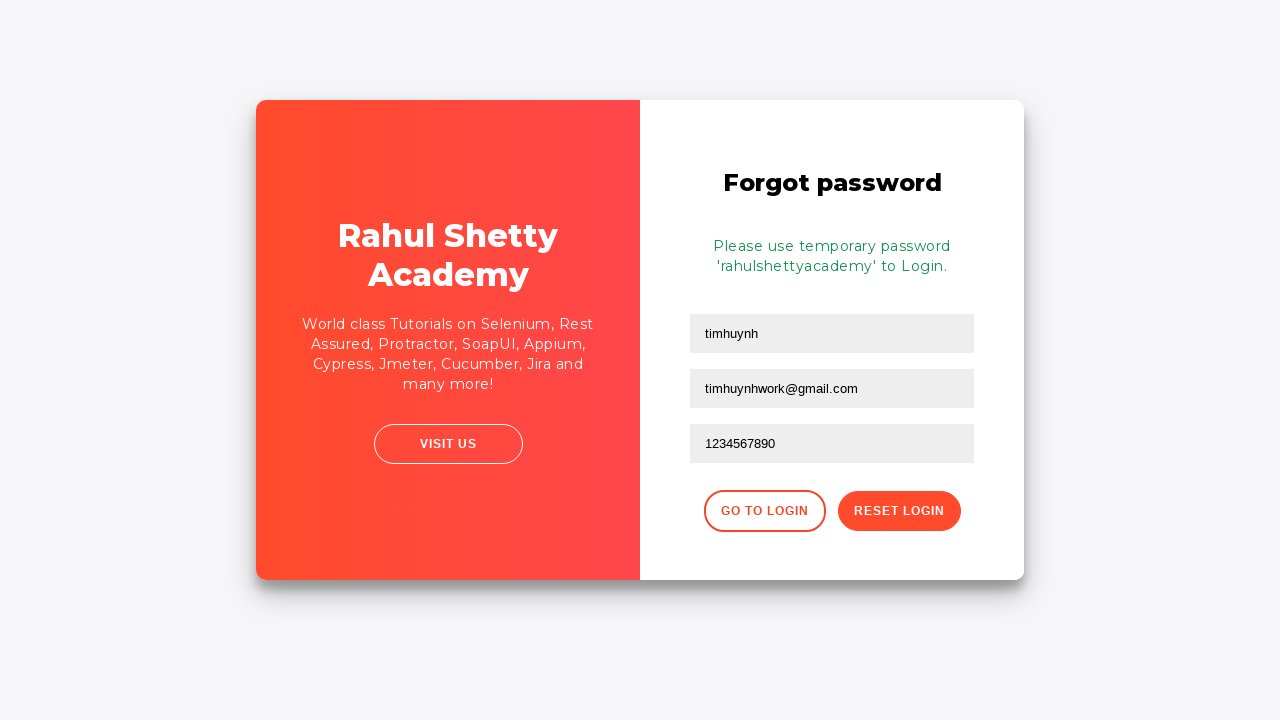

Password reset confirmation message appeared
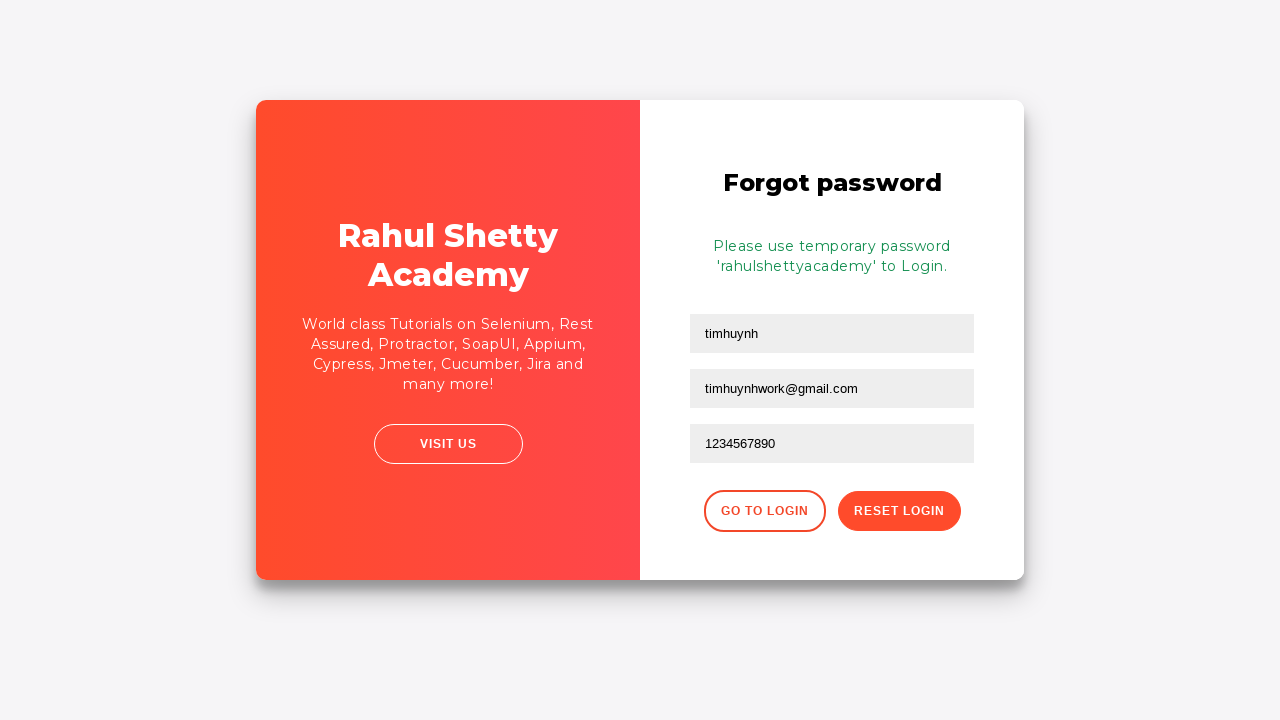

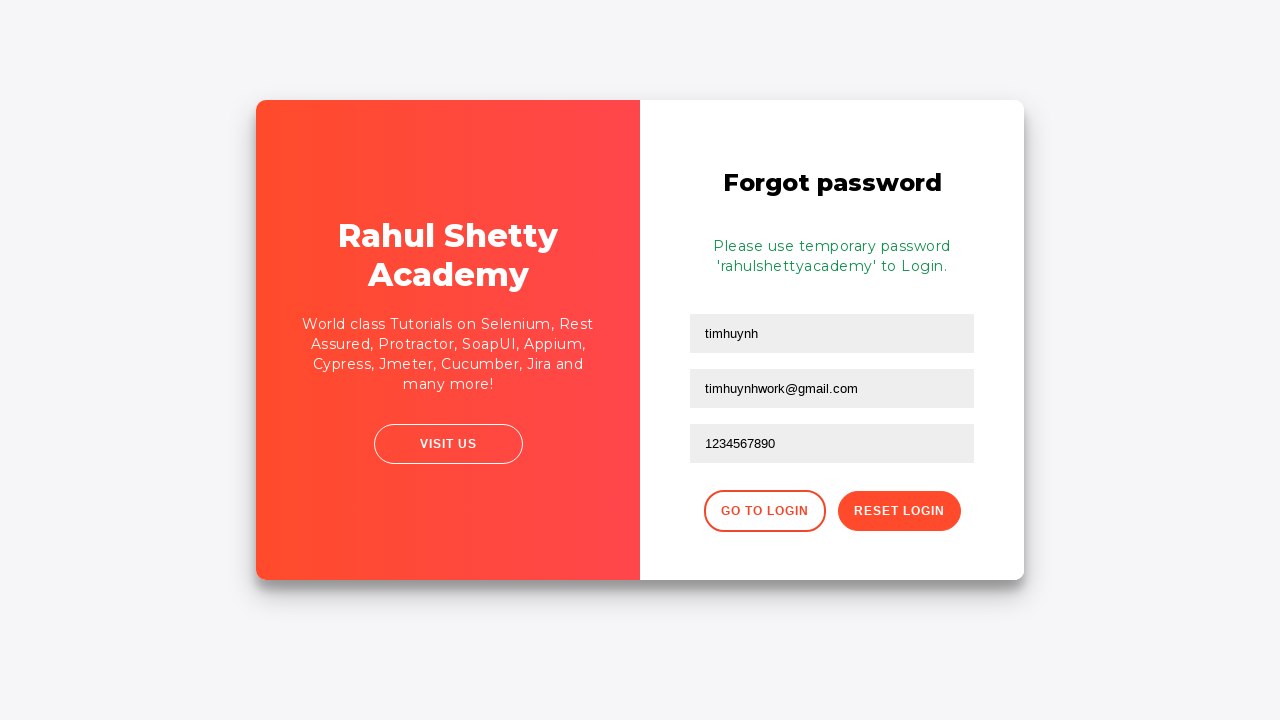